Tests navigation by clicking on "Browse Languages" menu item, then clicking "Start" menu item, and verifying the h2 heading text displays "Welcome to 99 Bottles of Beer"

Starting URL: http://www.99-bottles-of-beer.net/

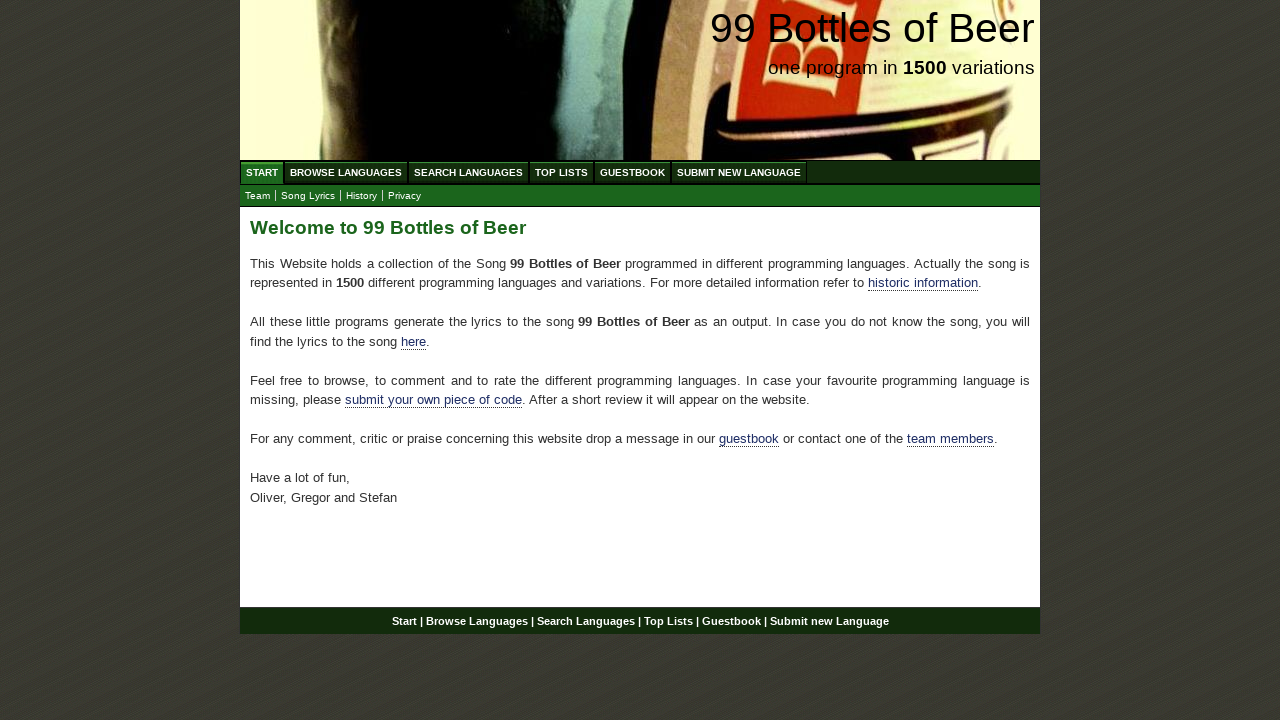

Clicked on 'Browse Languages' menu item at (346, 172) on xpath=//a[@href='/abc.html']
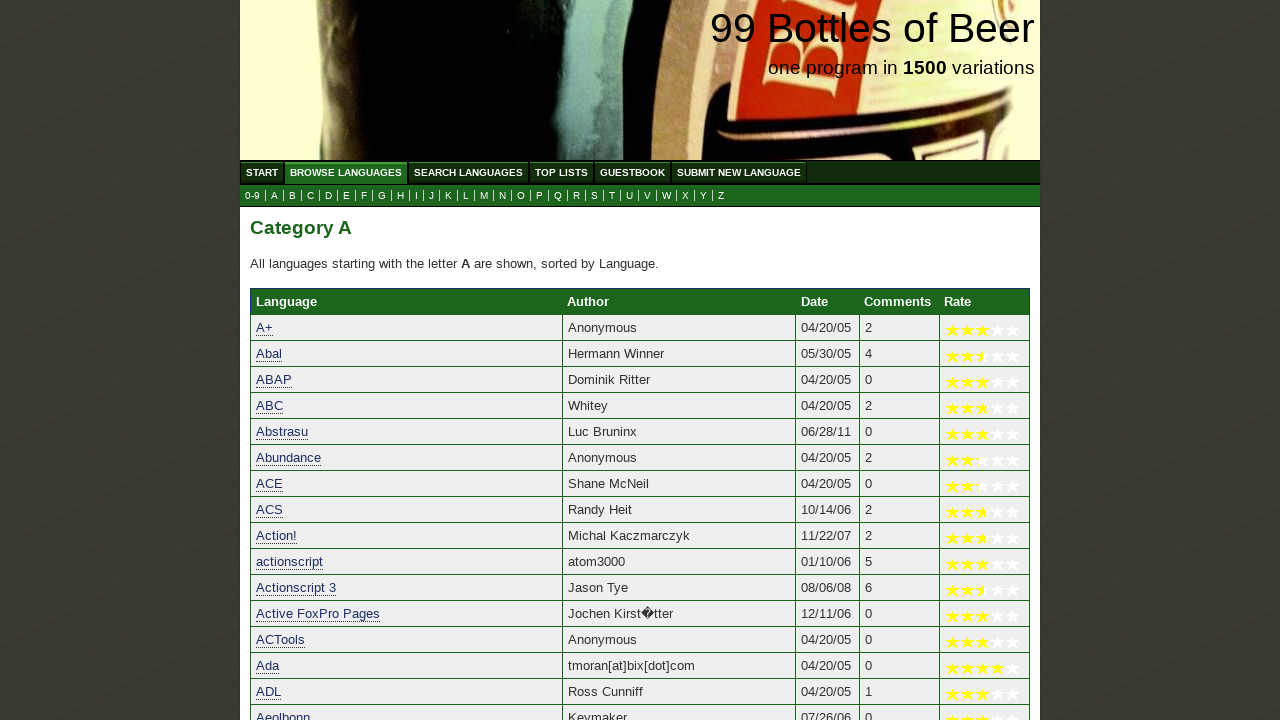

Clicked on 'Start' menu item to return to home at (262, 172) on xpath=//a[@href='/']
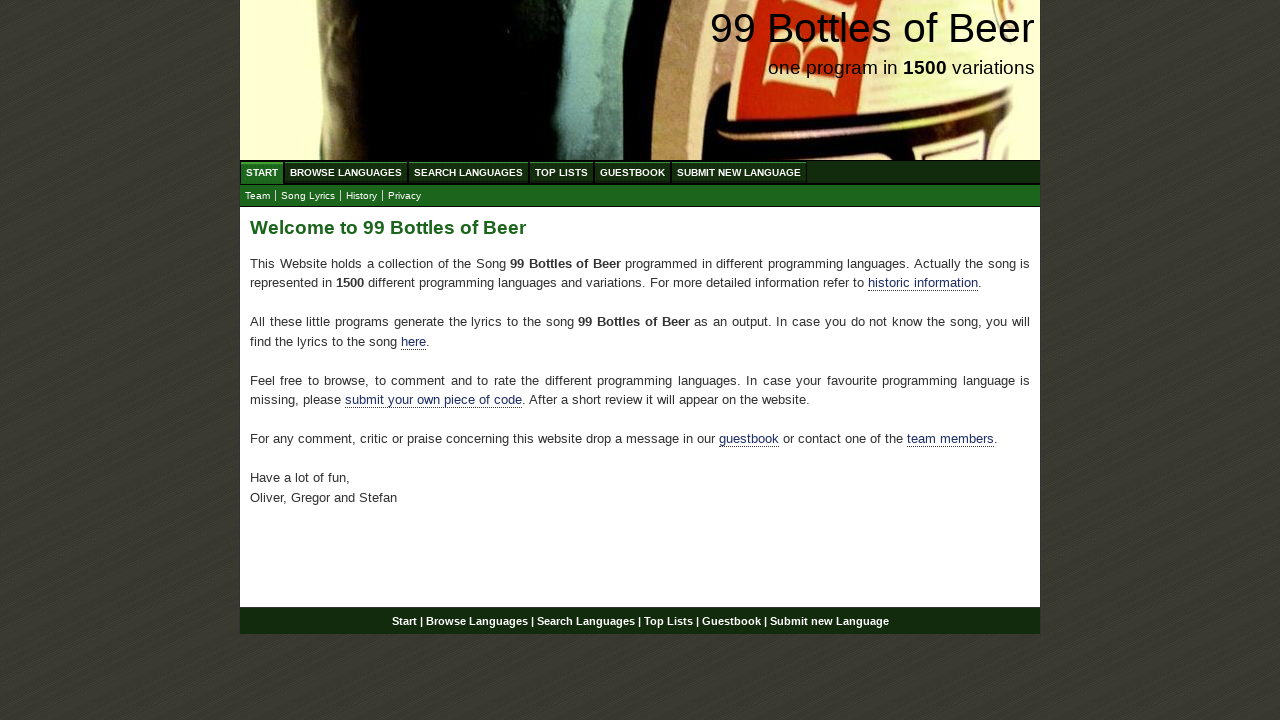

Waited for h2 heading to load in main content area
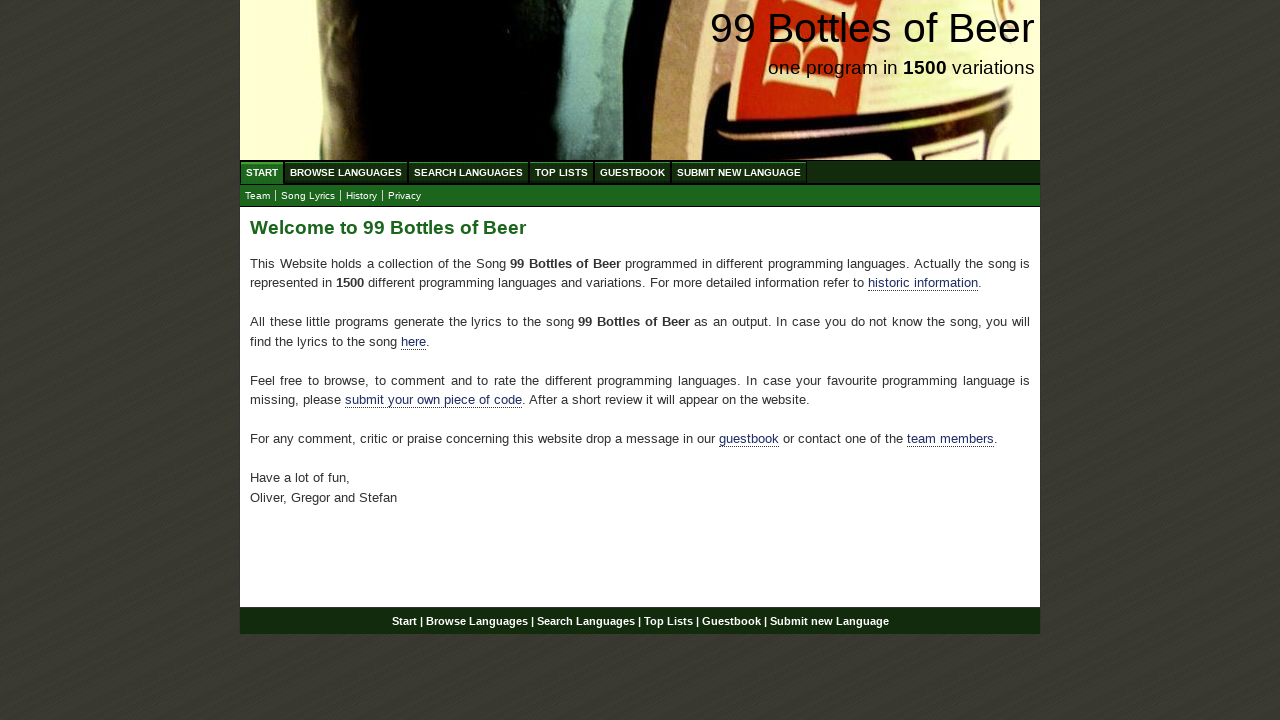

Retrieved h2 heading text content
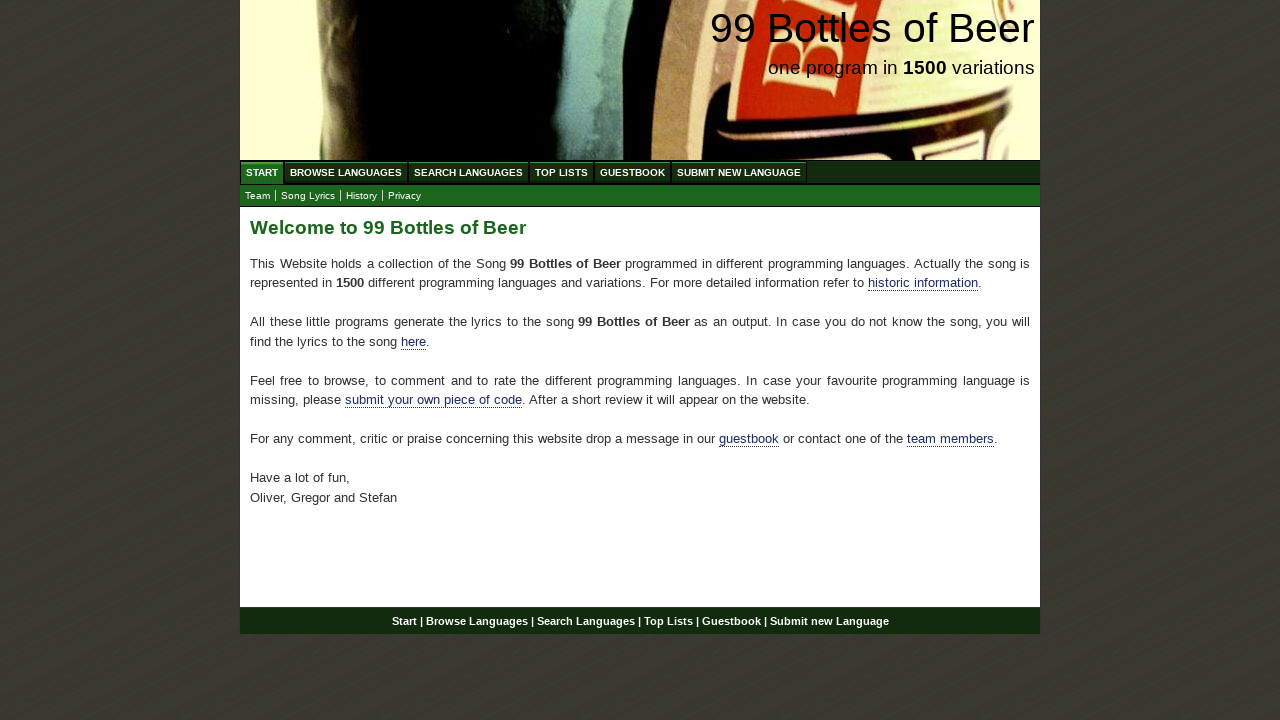

Verified h2 heading text displays 'Welcome to 99 Bottles of Beer'
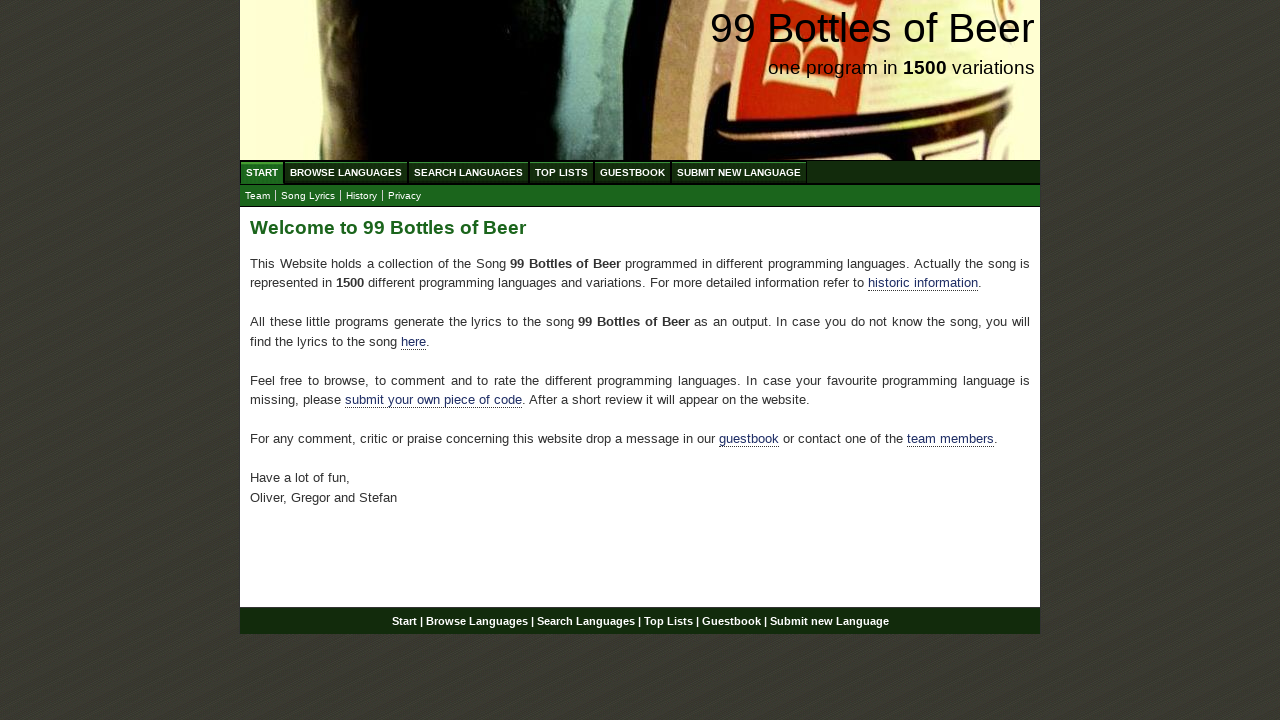

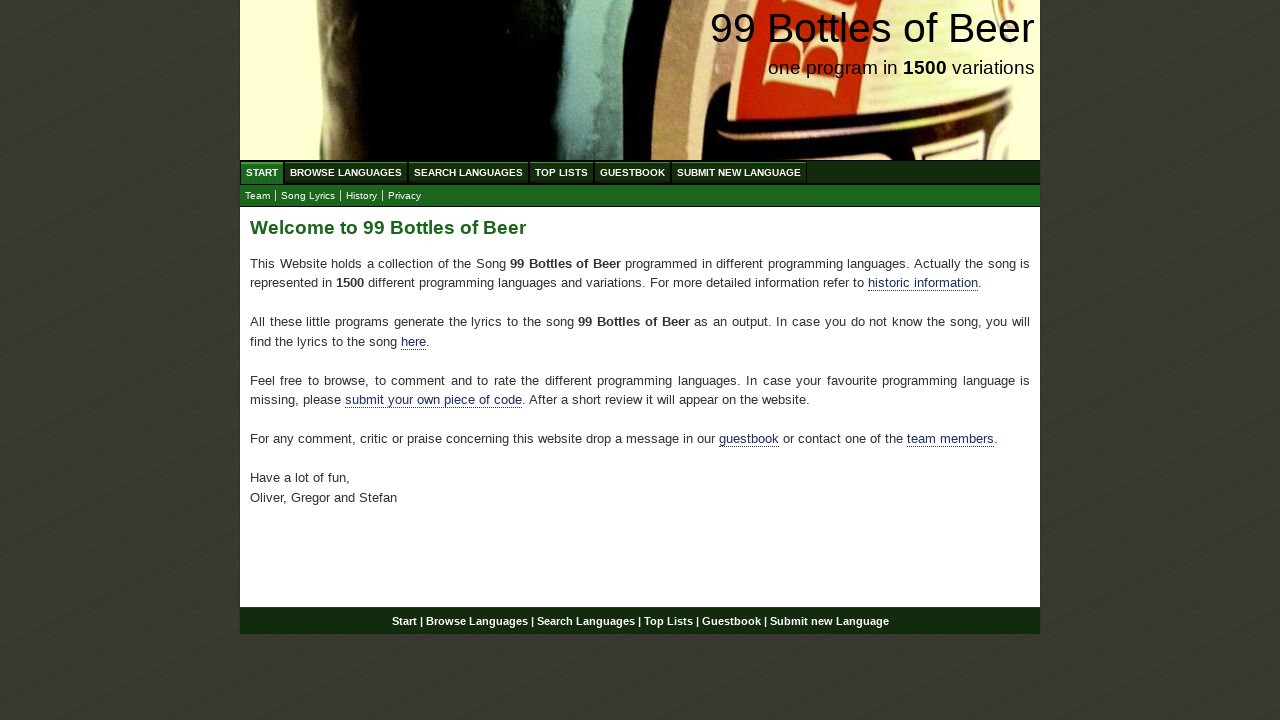